Adds 5 new rows to a table by clicking Add New button, filling in name, department, and phone fields, then confirming with the Add button for each row

Starting URL: https://www.tutorialrepublic.com/snippets/bootstrap/table-with-add-and-delete-row-feature.php

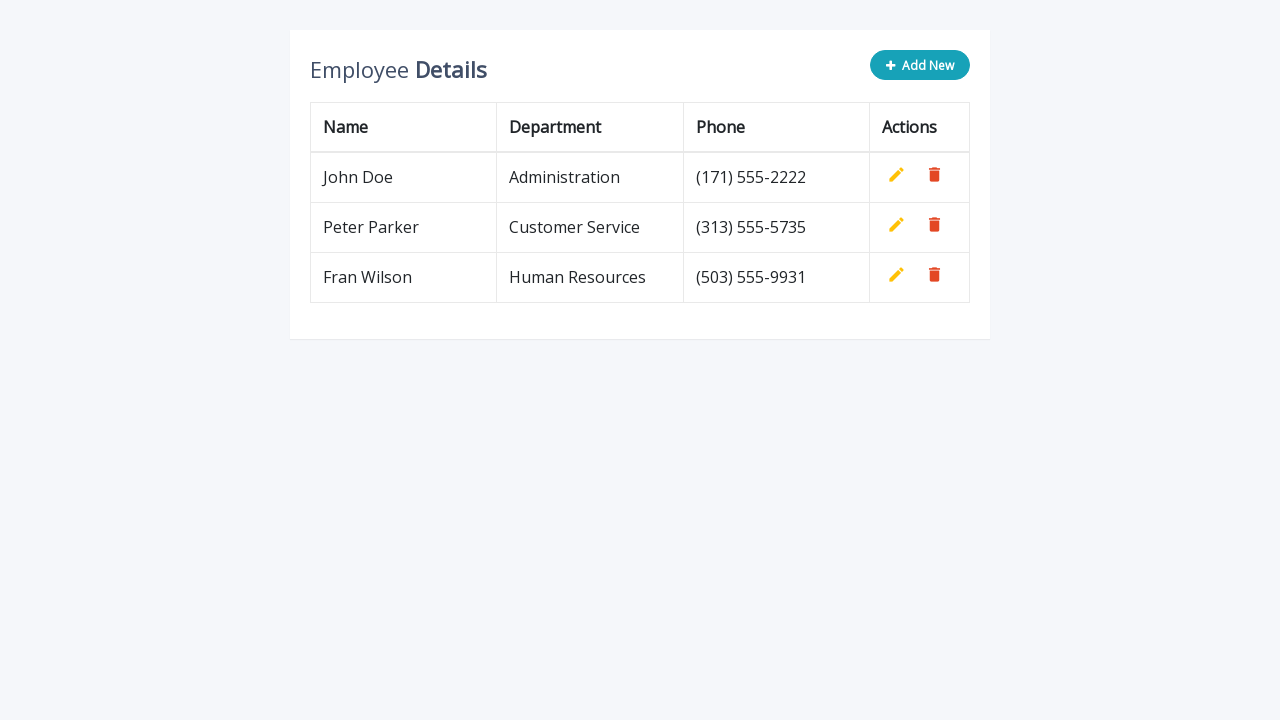

Navigated to table with add/delete row feature
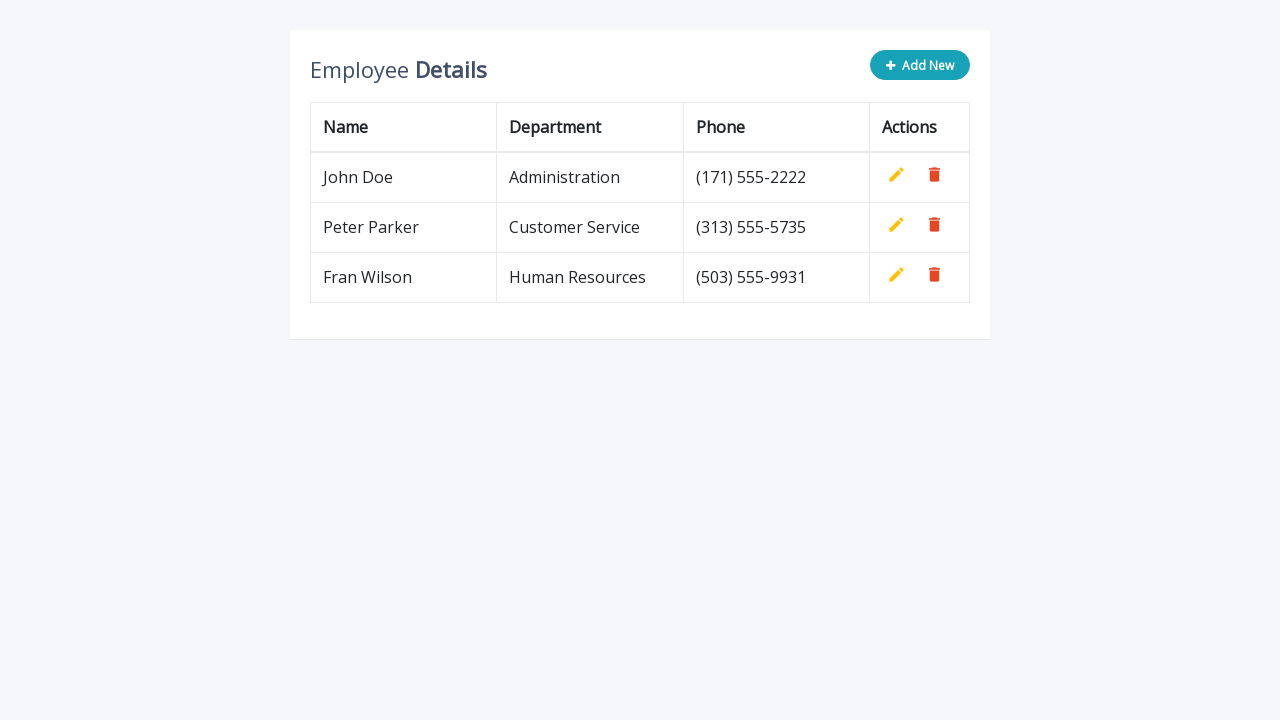

Clicked 'Add New' button for row 1 at (920, 65) on xpath=//div[@class='col-sm-4']/button
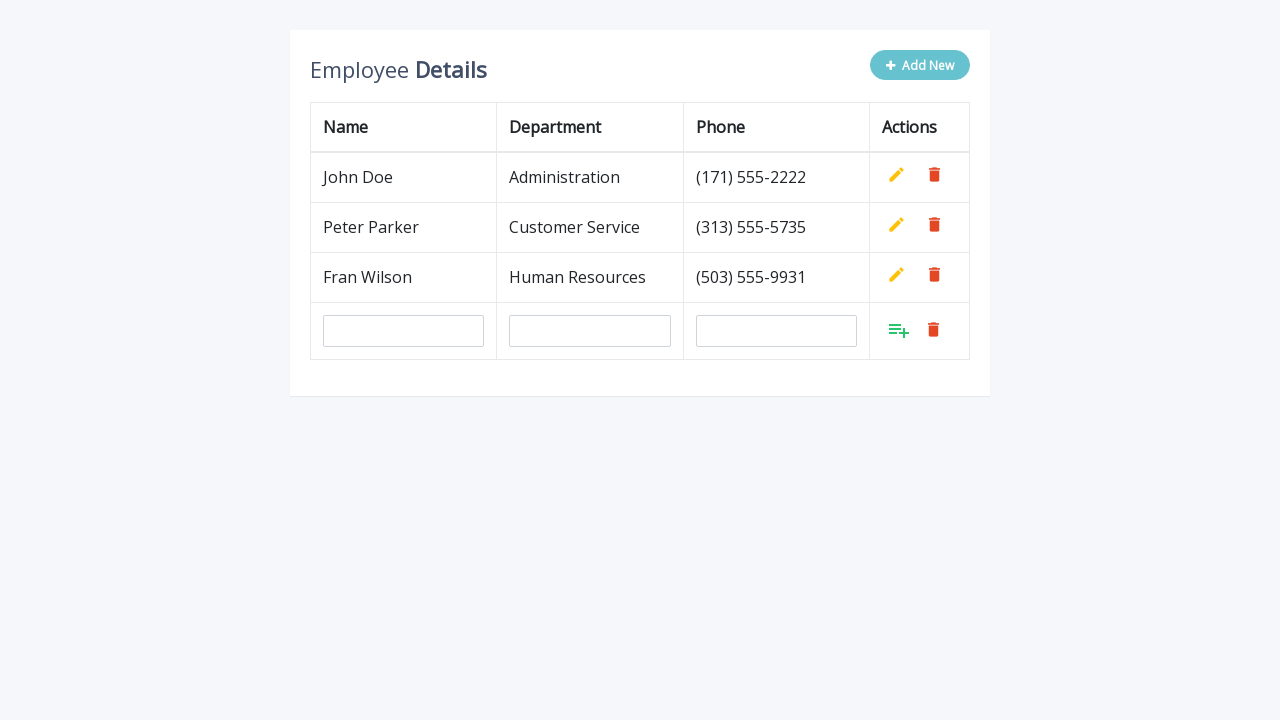

Filled name field with 'Jelena' for row 1 on input#name
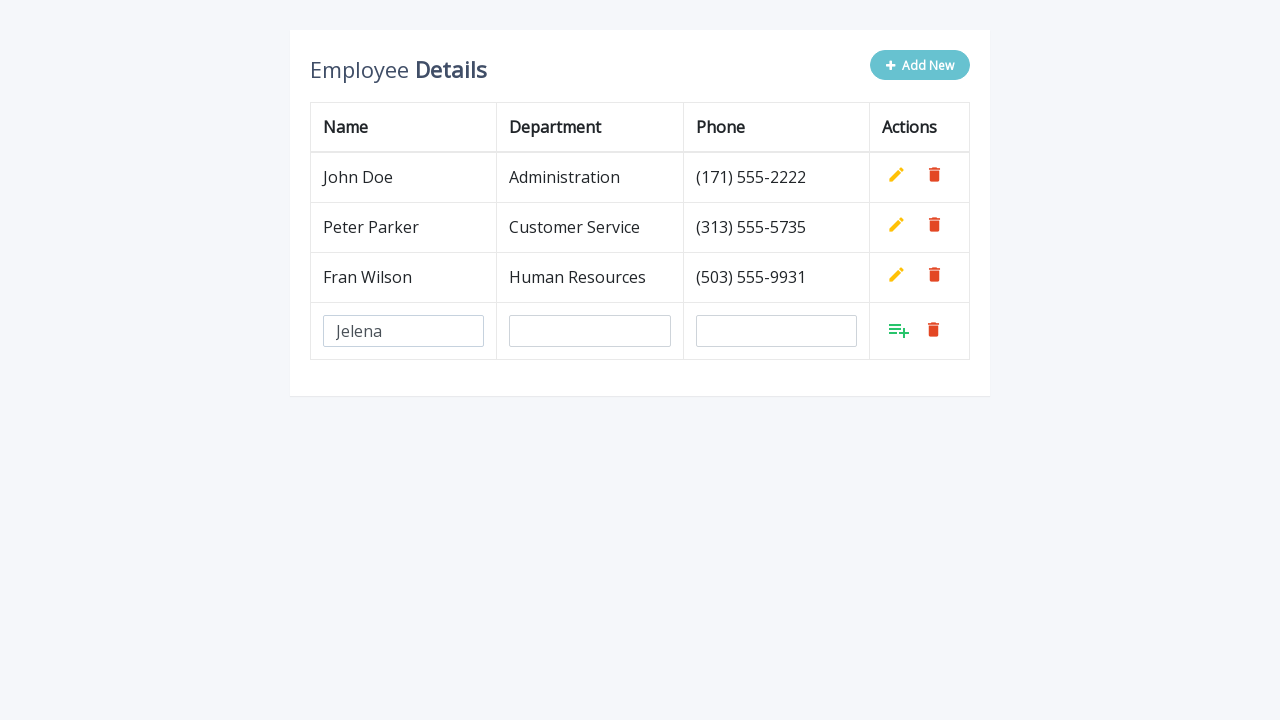

Filled department field with 'Pharmacy' for row 1 on input[name='department']
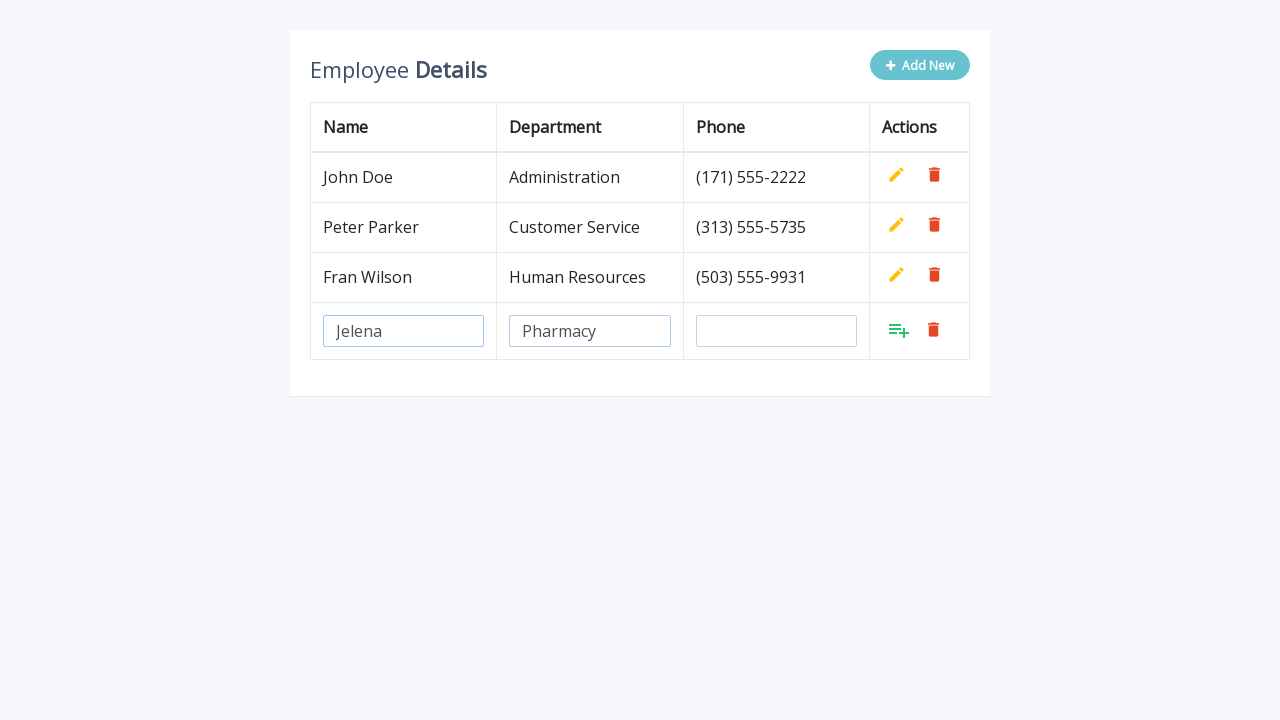

Filled phone field with '065222222' for row 1 on input[name='phone']
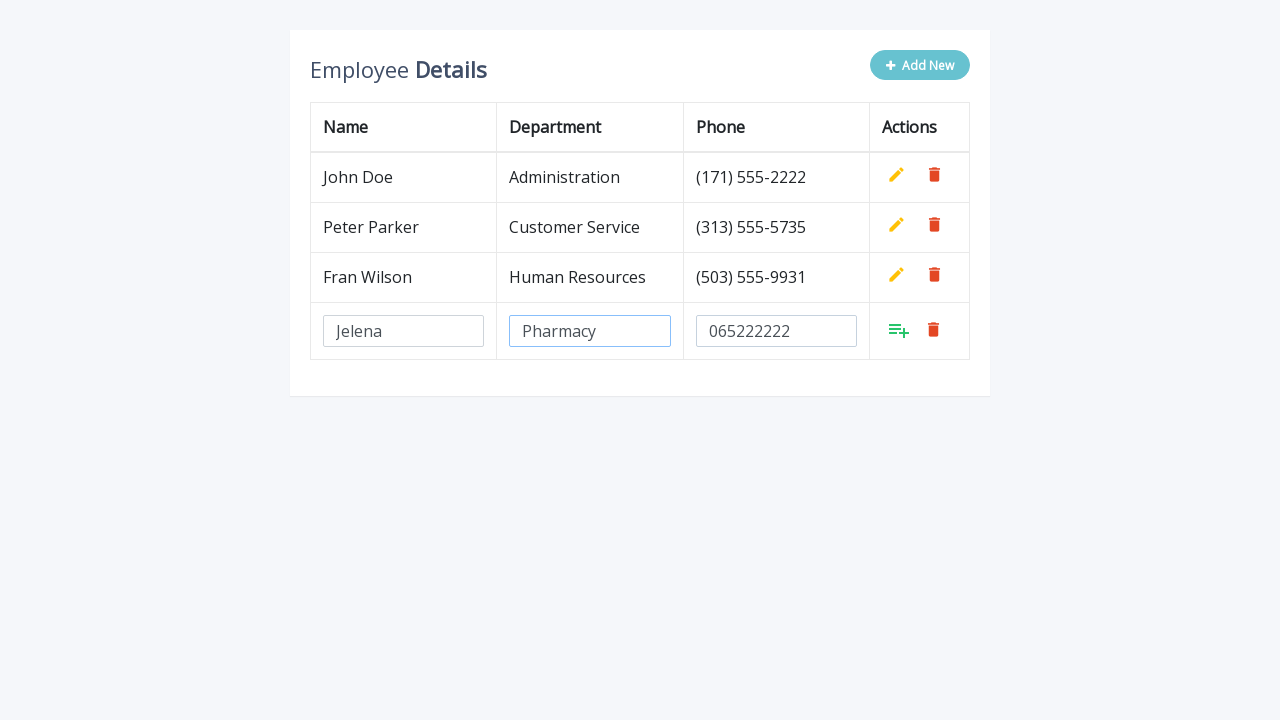

Clicked Add button to confirm row 1 at (899, 330) on xpath=//a[@class='add'] >> nth=3
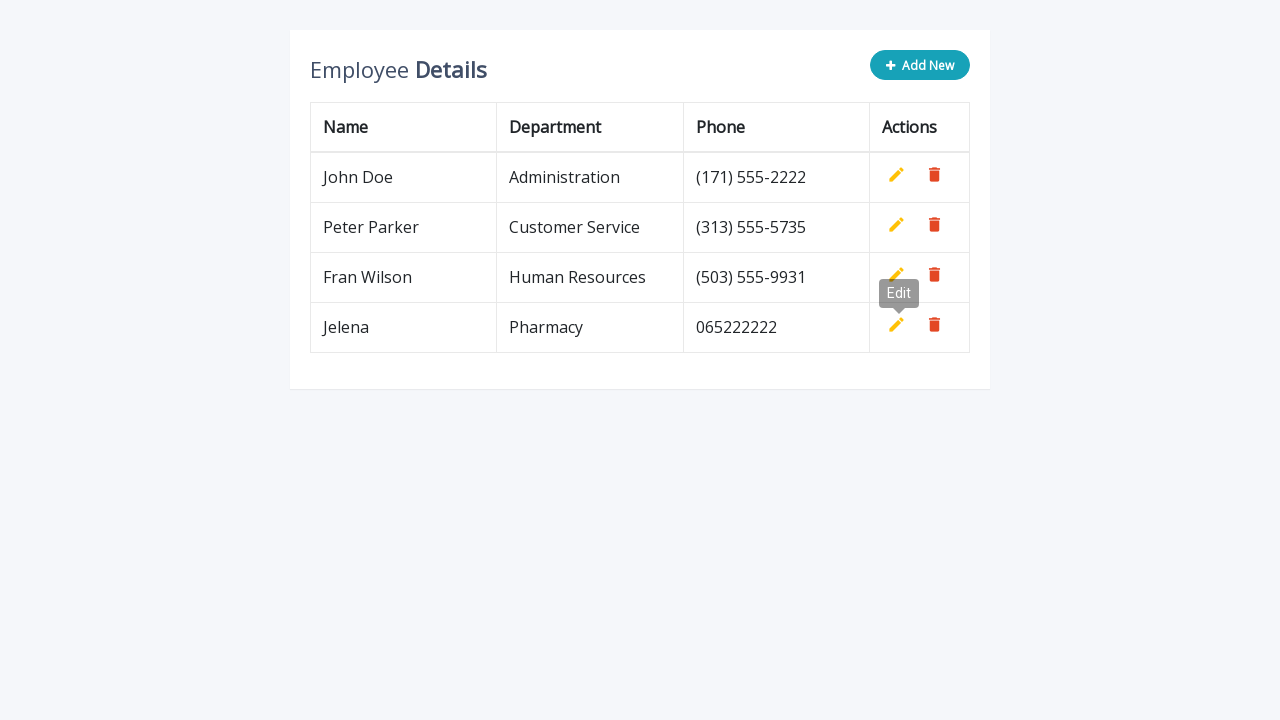

Waited for row 1 to be added to table
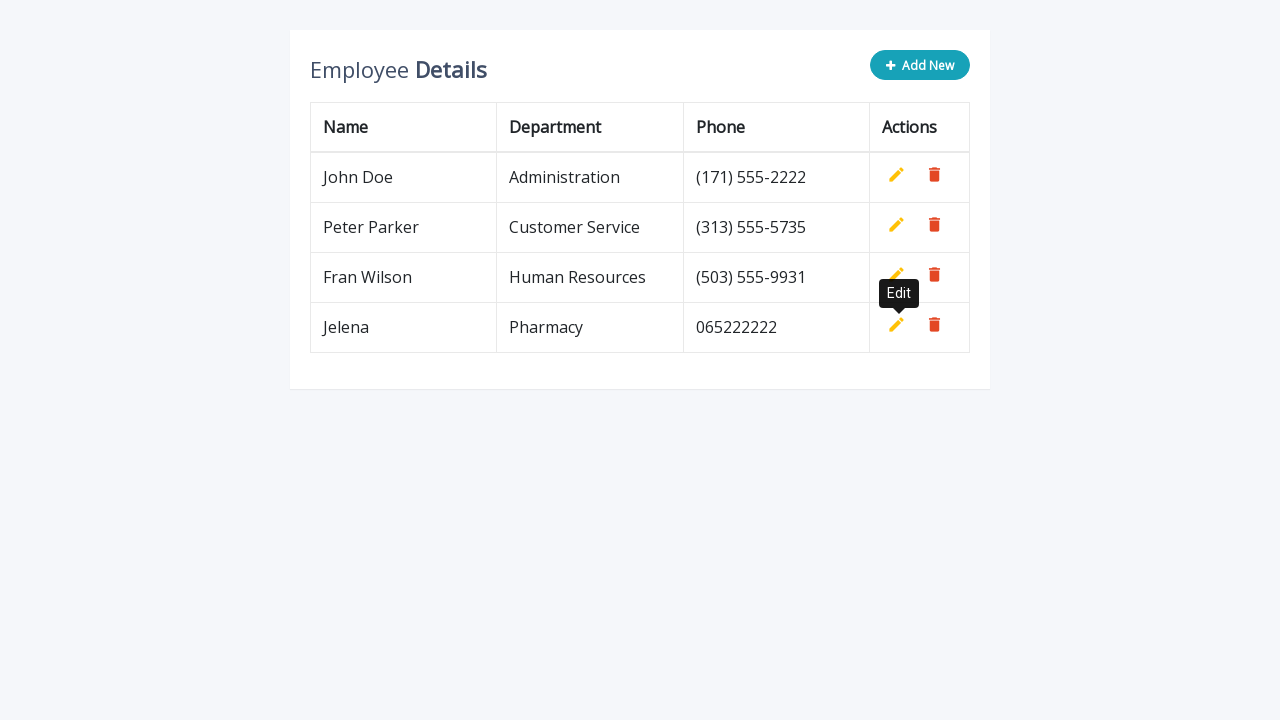

Clicked 'Add New' button for row 2 at (920, 65) on xpath=//div[@class='col-sm-4']/button
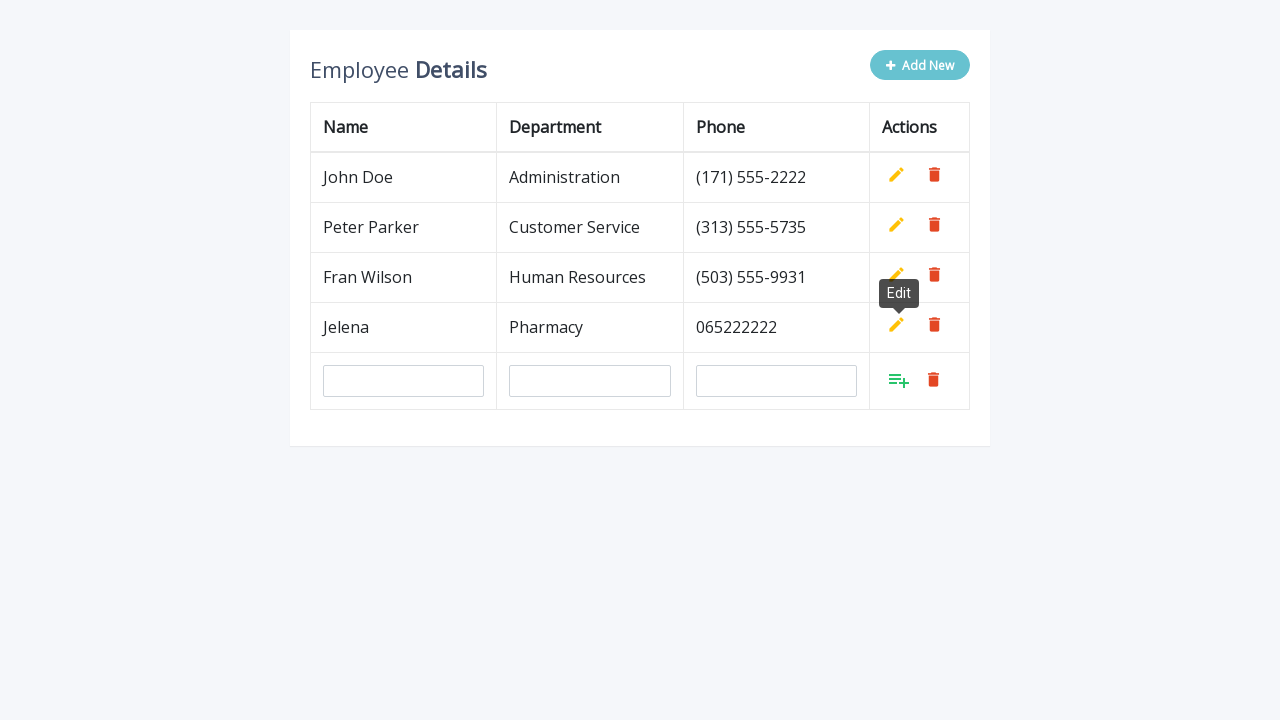

Filled name field with 'Jelena' for row 2 on input#name
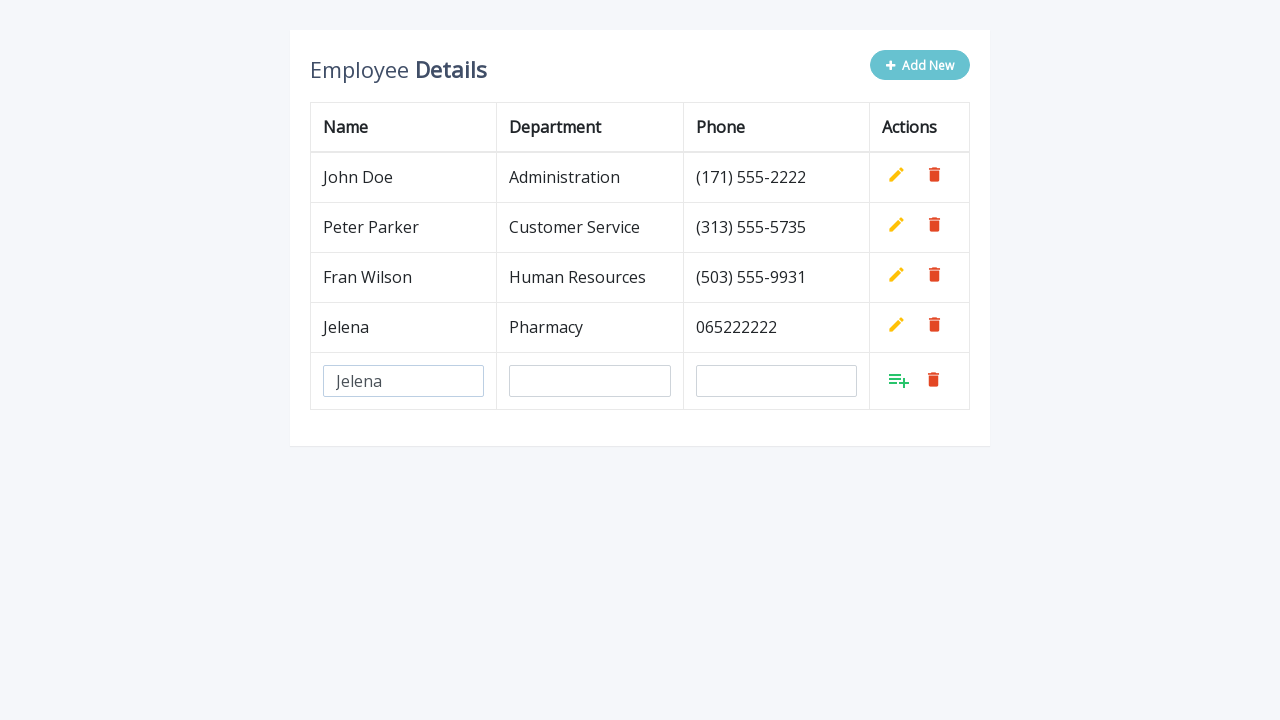

Filled department field with 'Pharmacy' for row 2 on input[name='department']
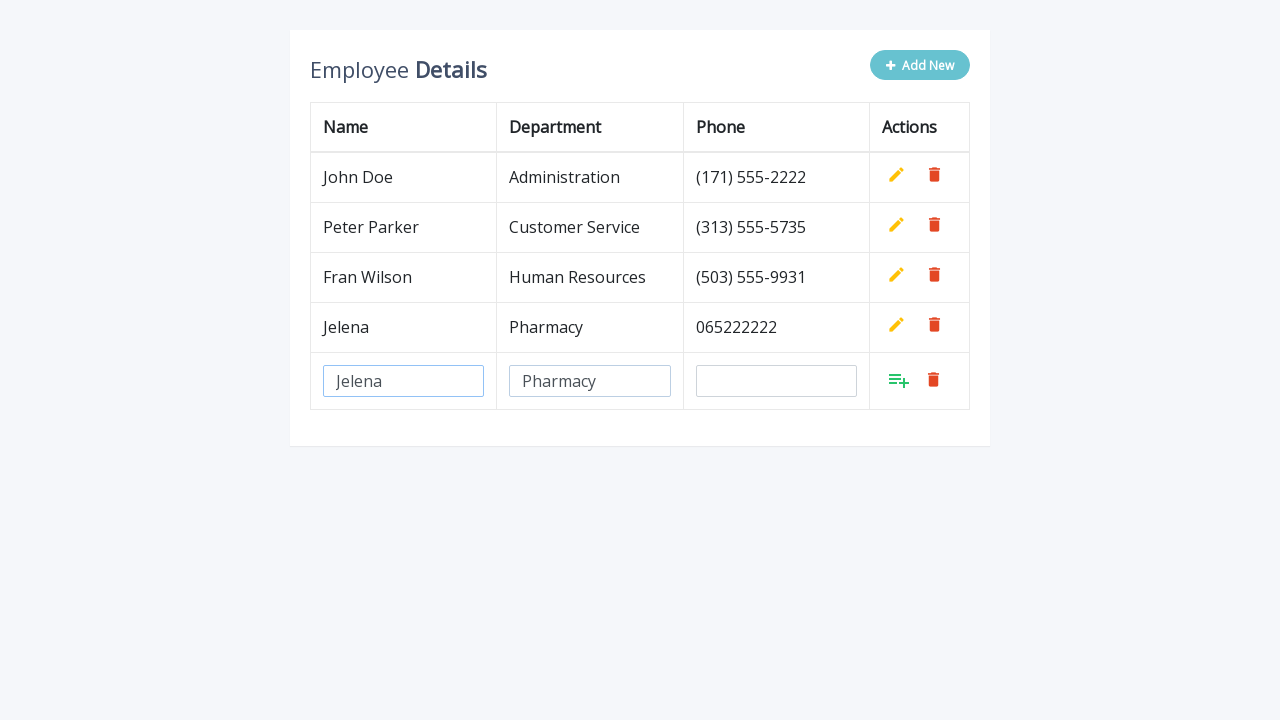

Filled phone field with '065222222' for row 2 on input[name='phone']
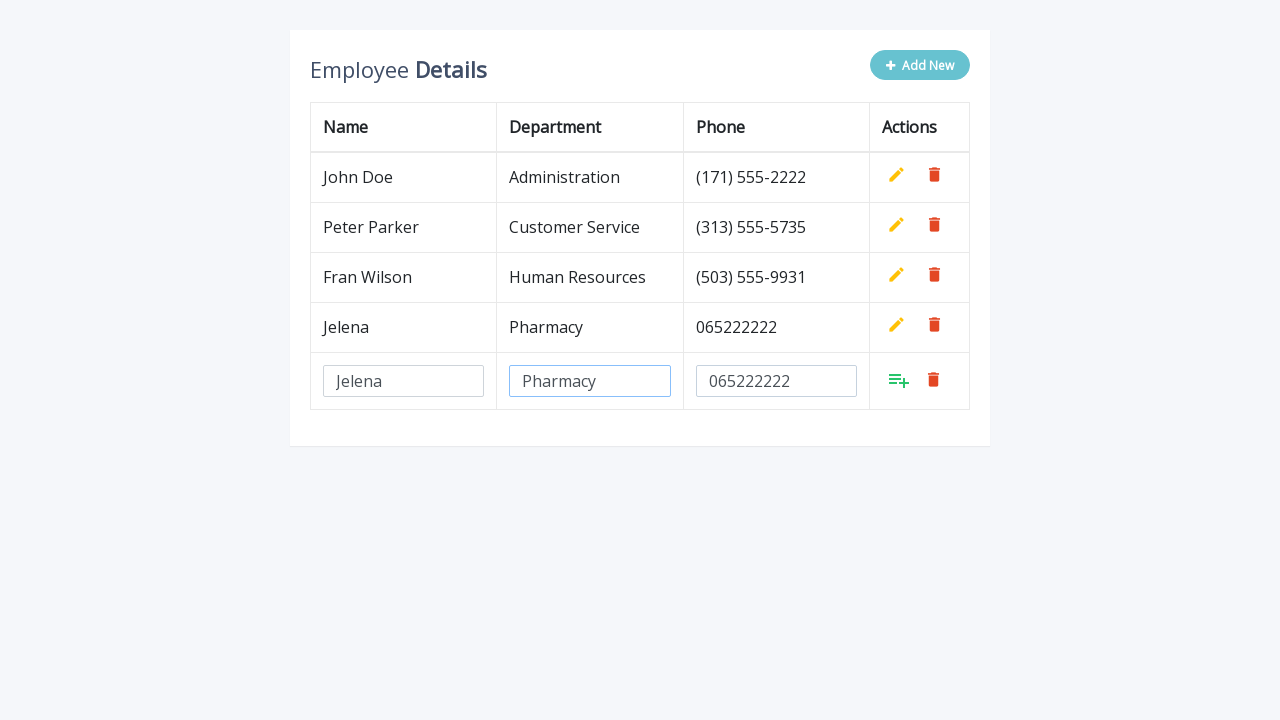

Clicked Add button to confirm row 2 at (899, 380) on xpath=//a[@class='add'] >> nth=4
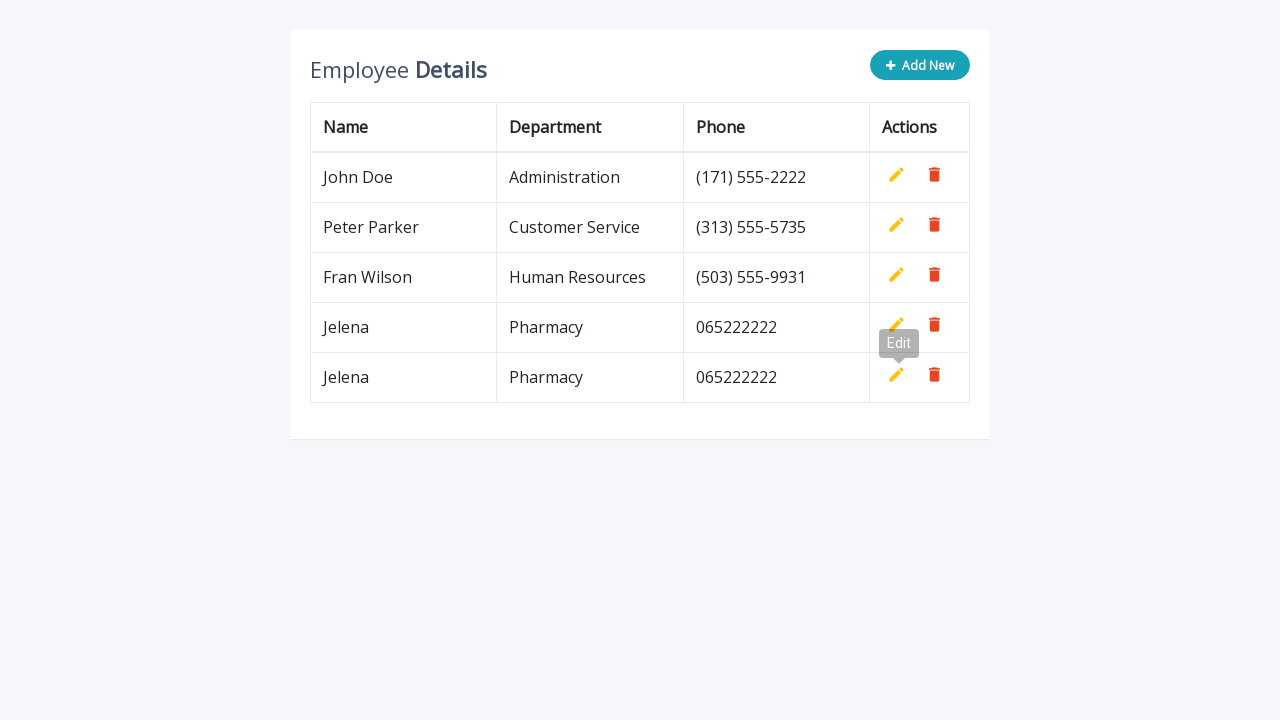

Waited for row 2 to be added to table
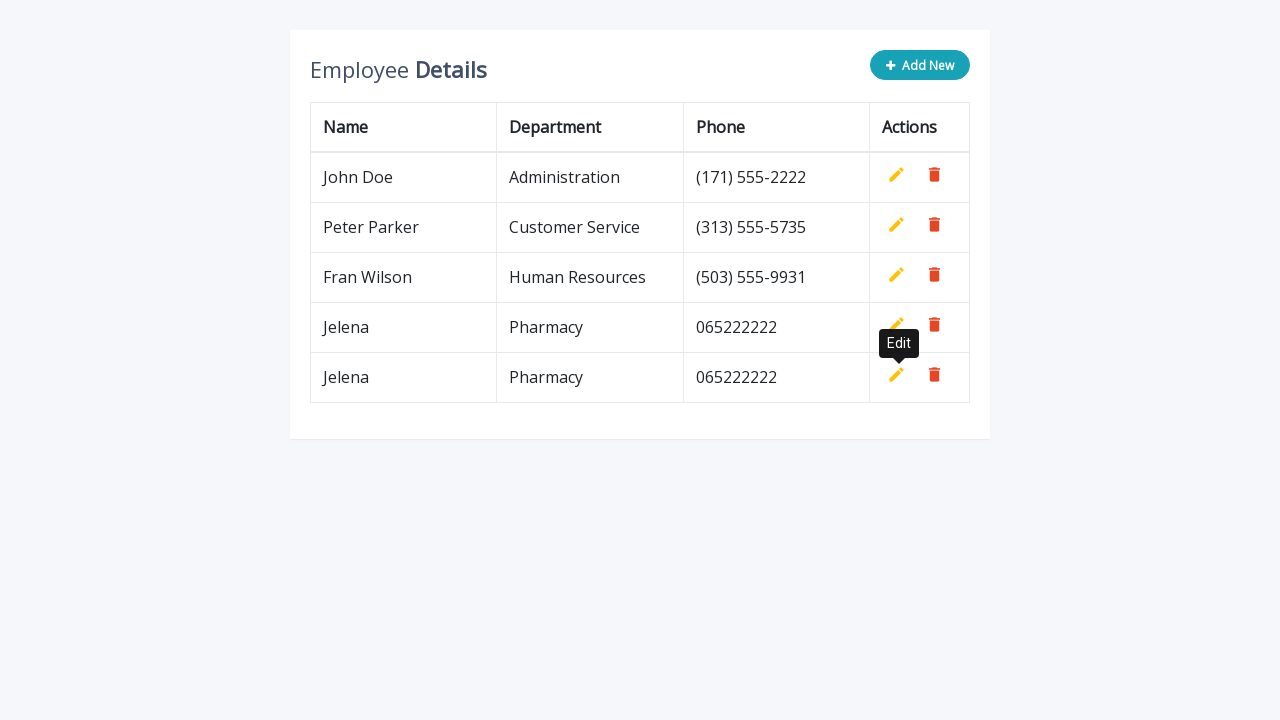

Clicked 'Add New' button for row 3 at (920, 65) on xpath=//div[@class='col-sm-4']/button
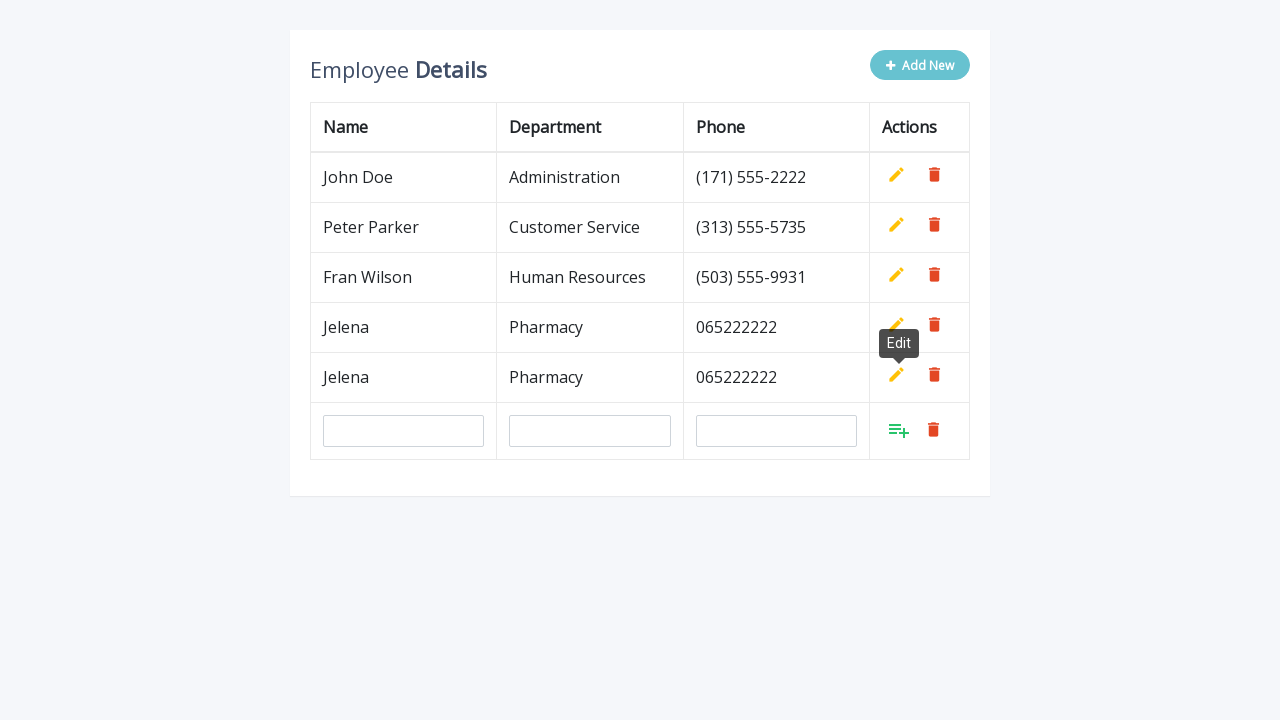

Filled name field with 'Jelena' for row 3 on input#name
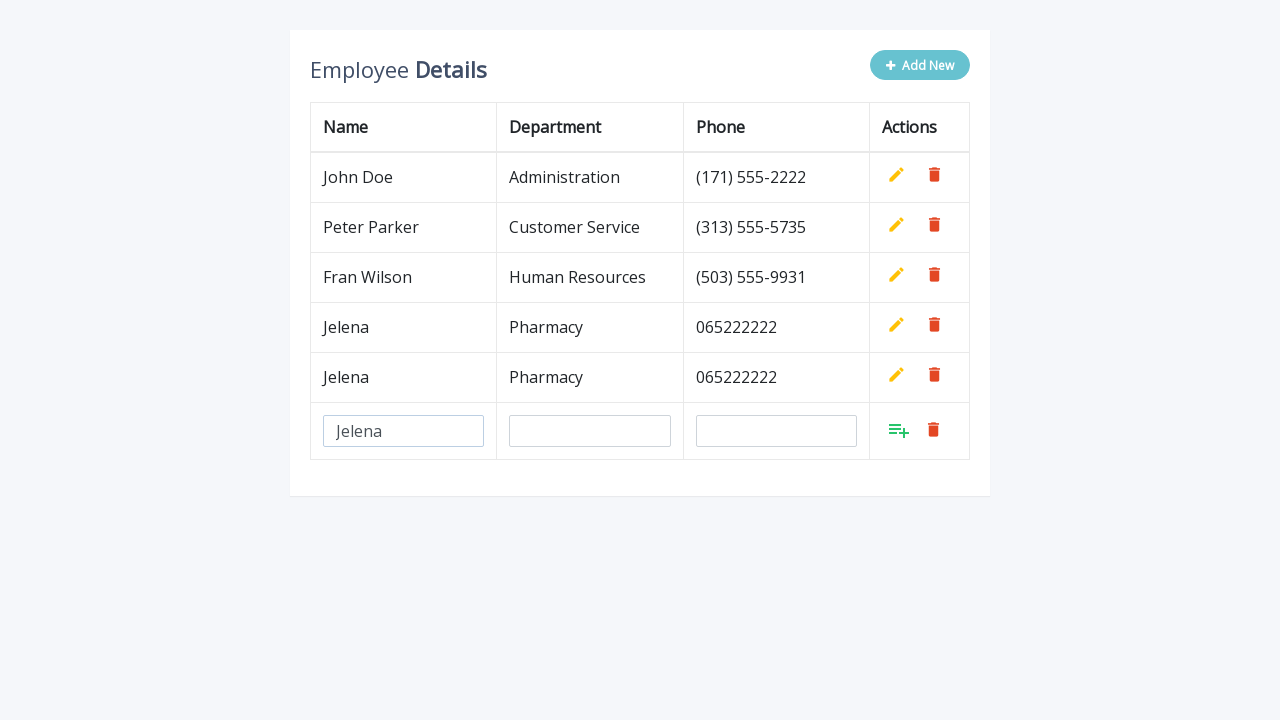

Filled department field with 'Pharmacy' for row 3 on input[name='department']
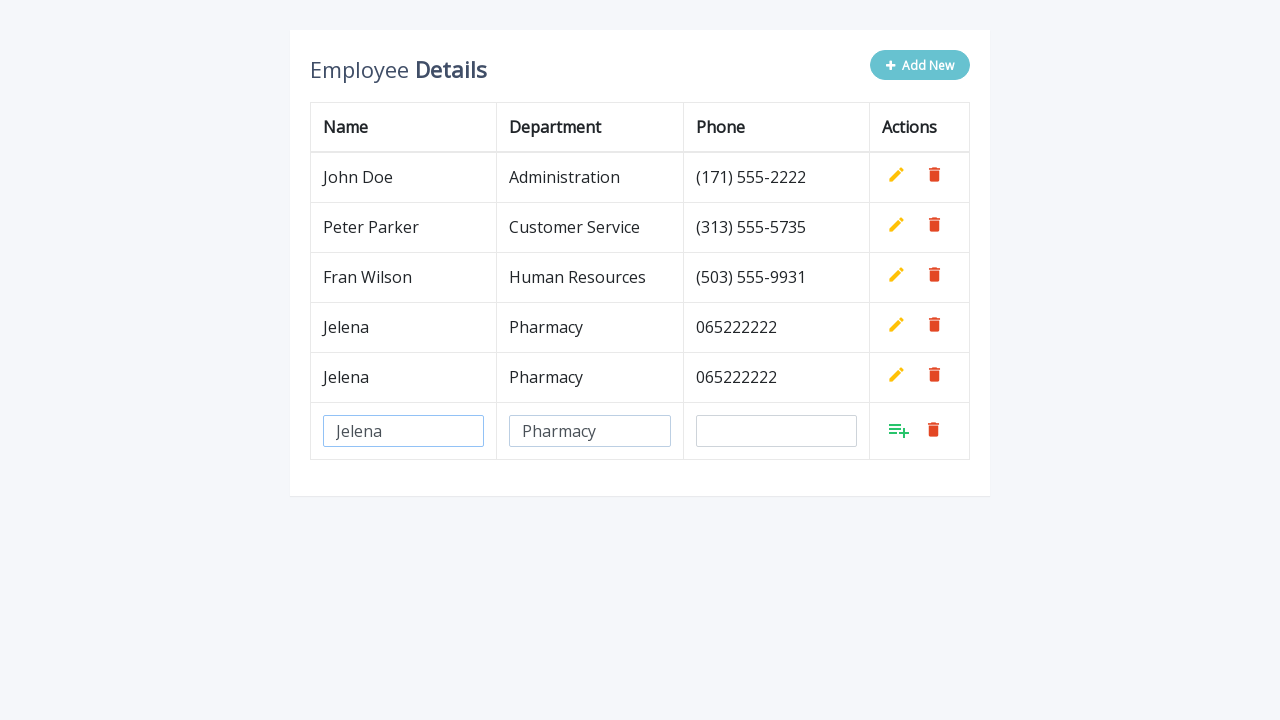

Filled phone field with '065222222' for row 3 on input[name='phone']
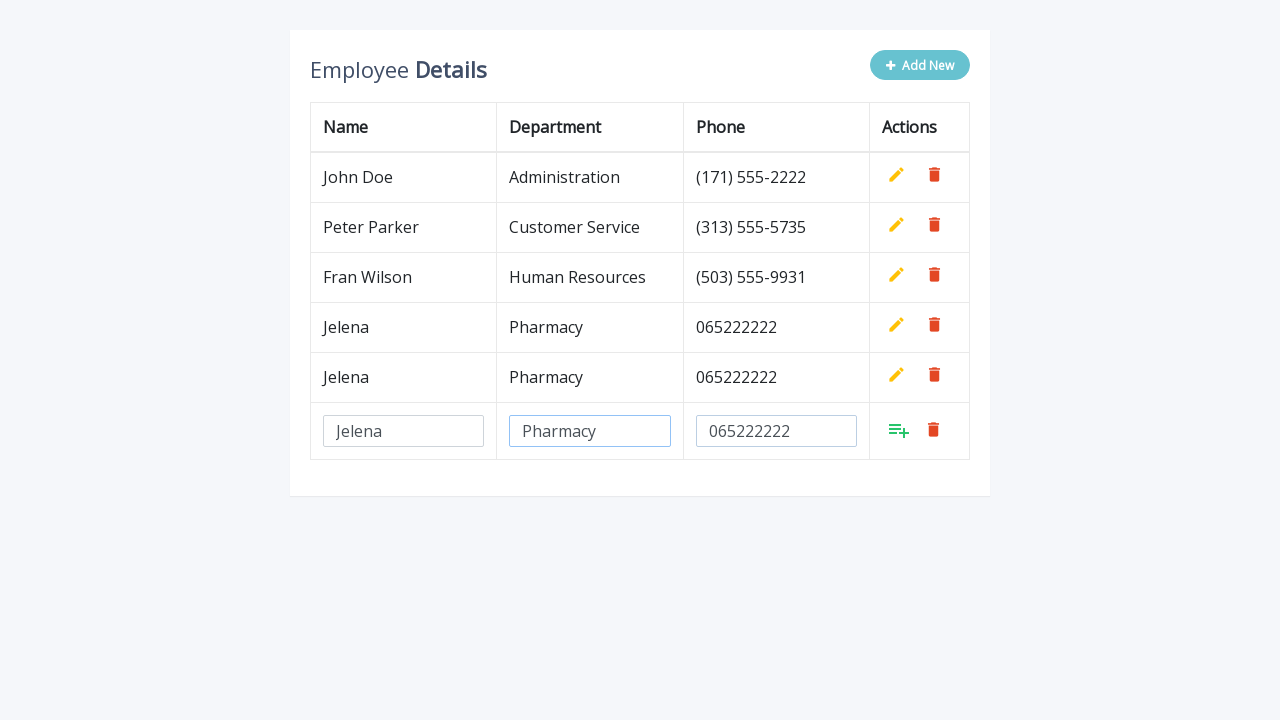

Clicked Add button to confirm row 3 at (899, 430) on xpath=//a[@class='add'] >> nth=5
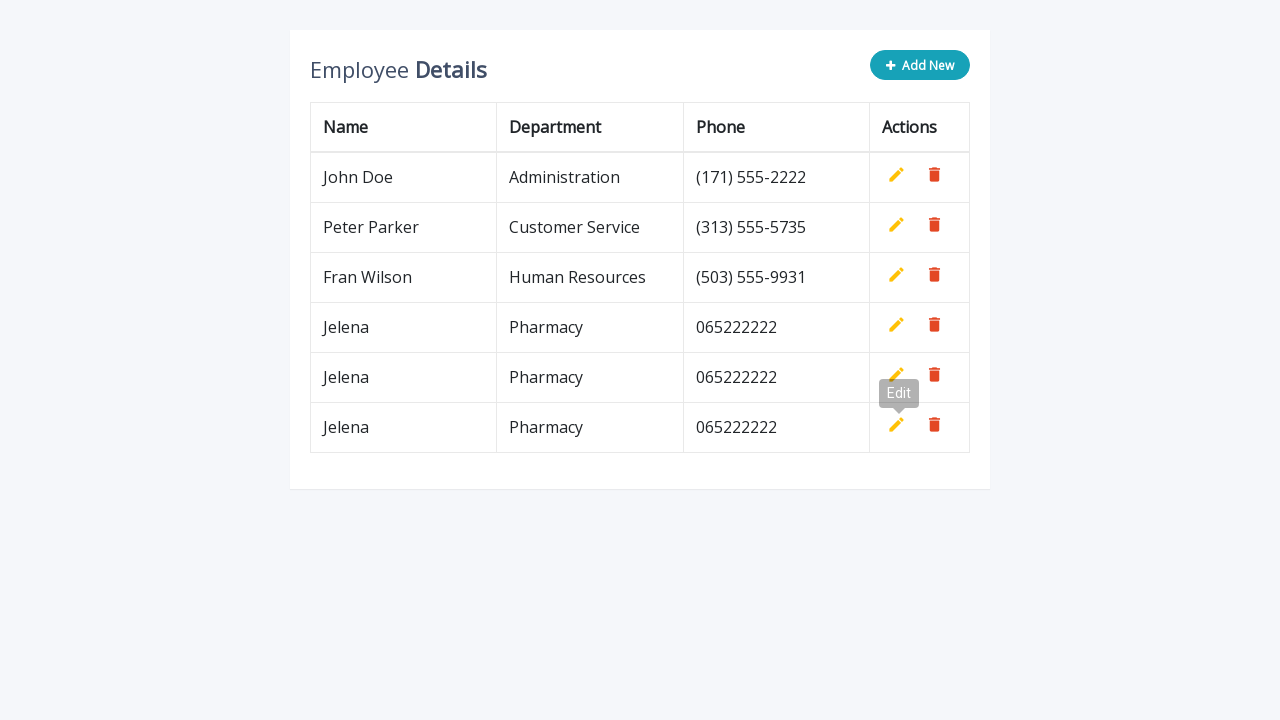

Waited for row 3 to be added to table
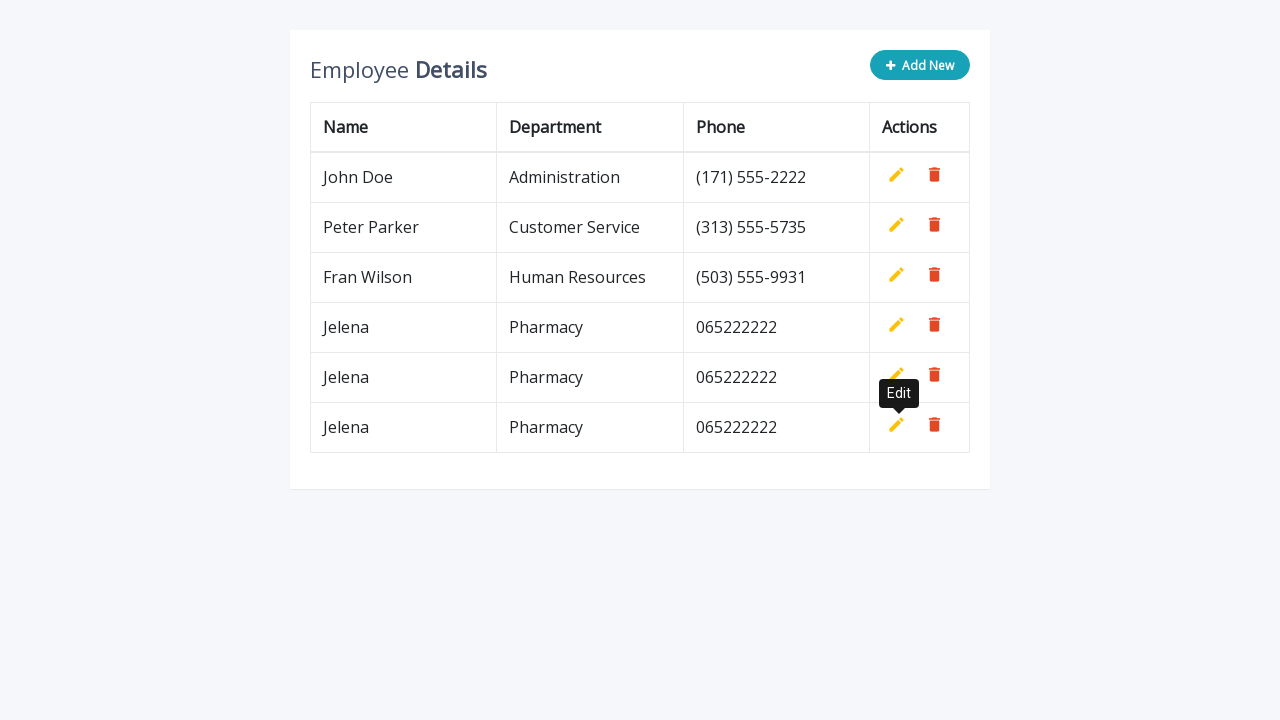

Clicked 'Add New' button for row 4 at (920, 65) on xpath=//div[@class='col-sm-4']/button
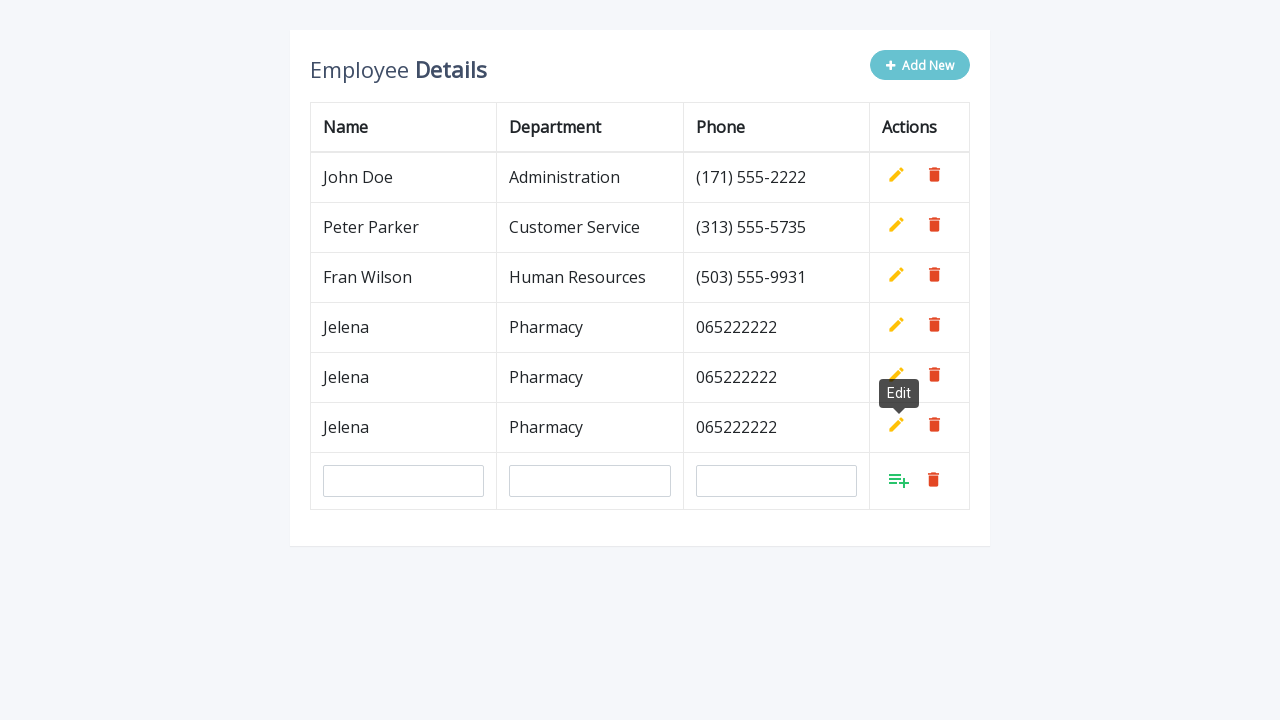

Filled name field with 'Jelena' for row 4 on input#name
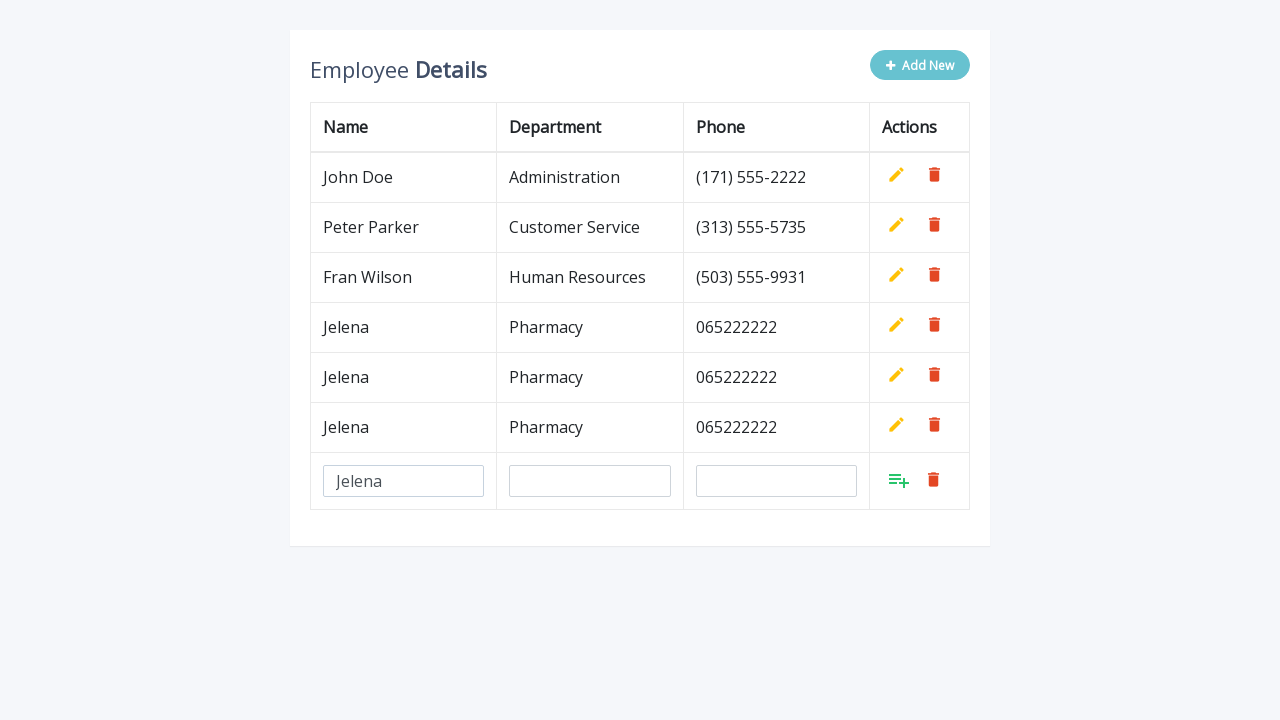

Filled department field with 'Pharmacy' for row 4 on input[name='department']
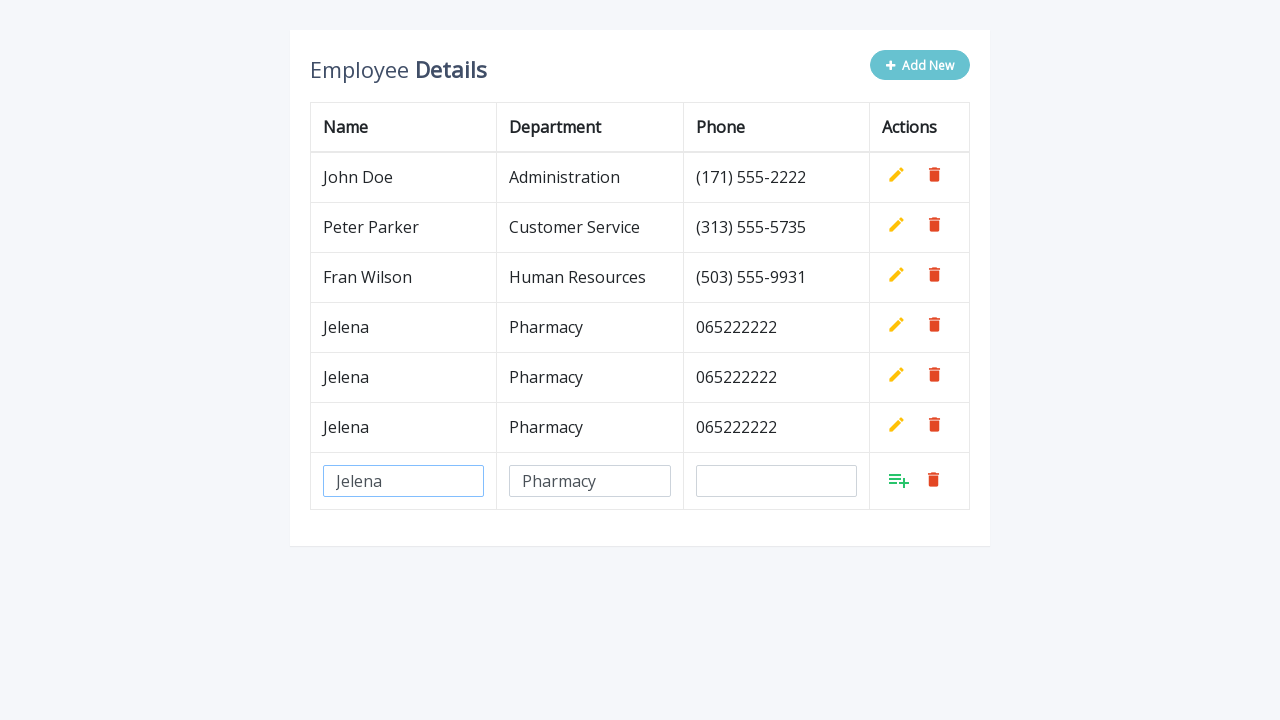

Filled phone field with '065222222' for row 4 on input[name='phone']
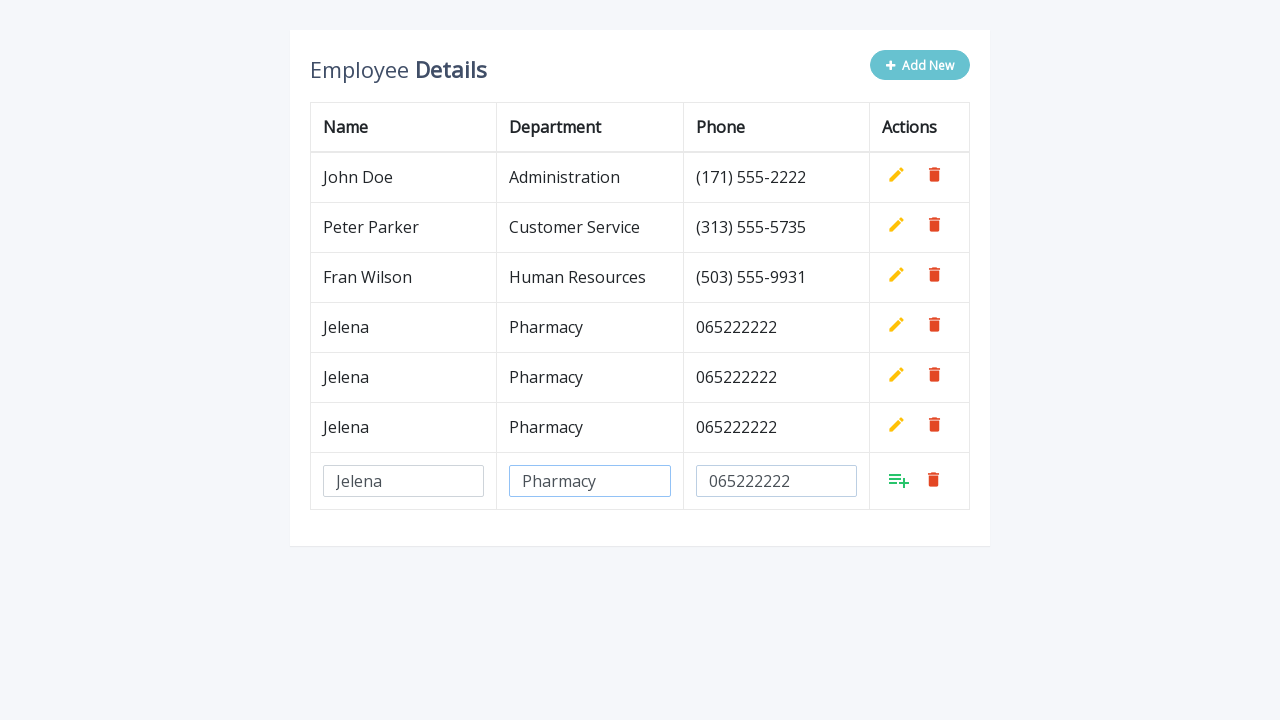

Clicked Add button to confirm row 4 at (899, 480) on xpath=//a[@class='add'] >> nth=6
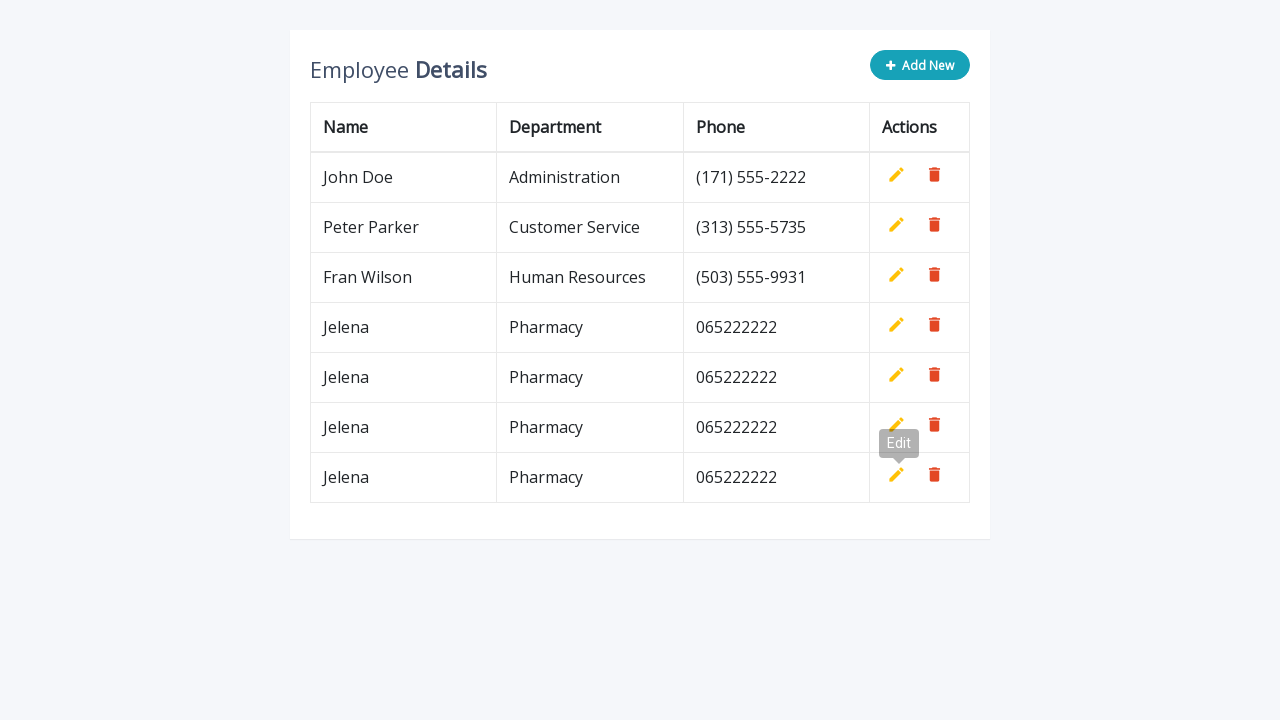

Waited for row 4 to be added to table
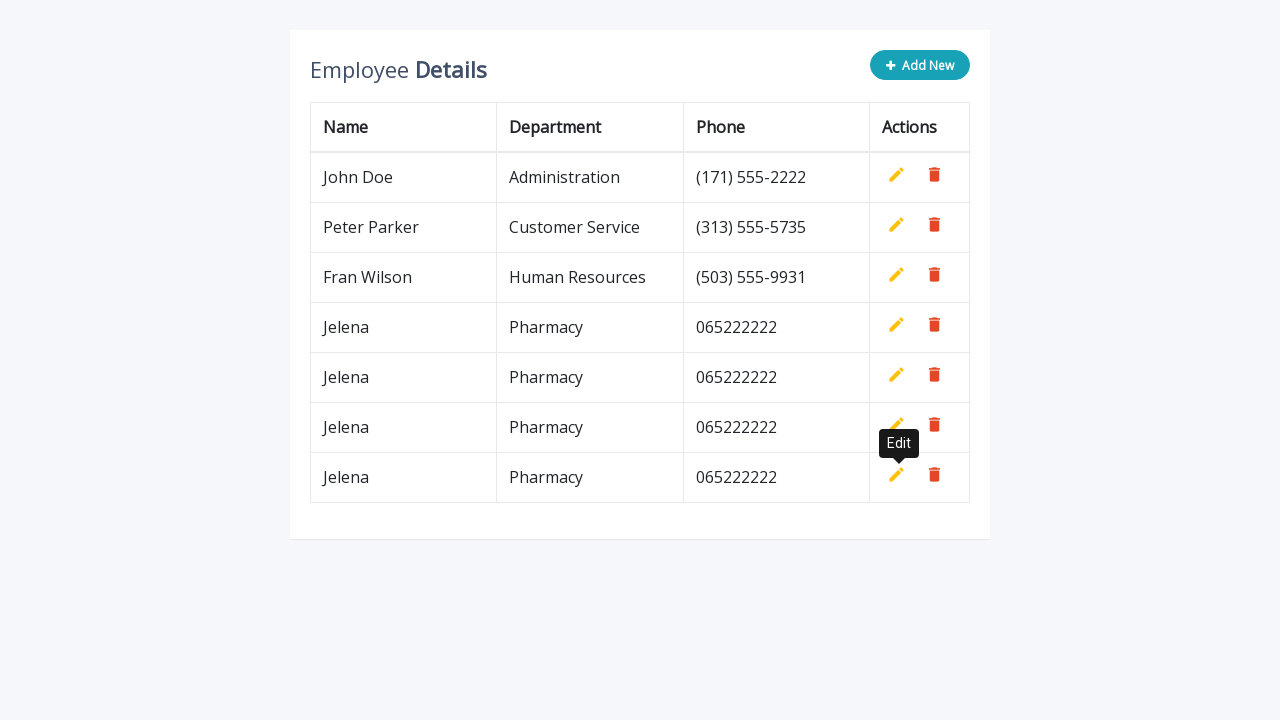

Clicked 'Add New' button for row 5 at (920, 65) on xpath=//div[@class='col-sm-4']/button
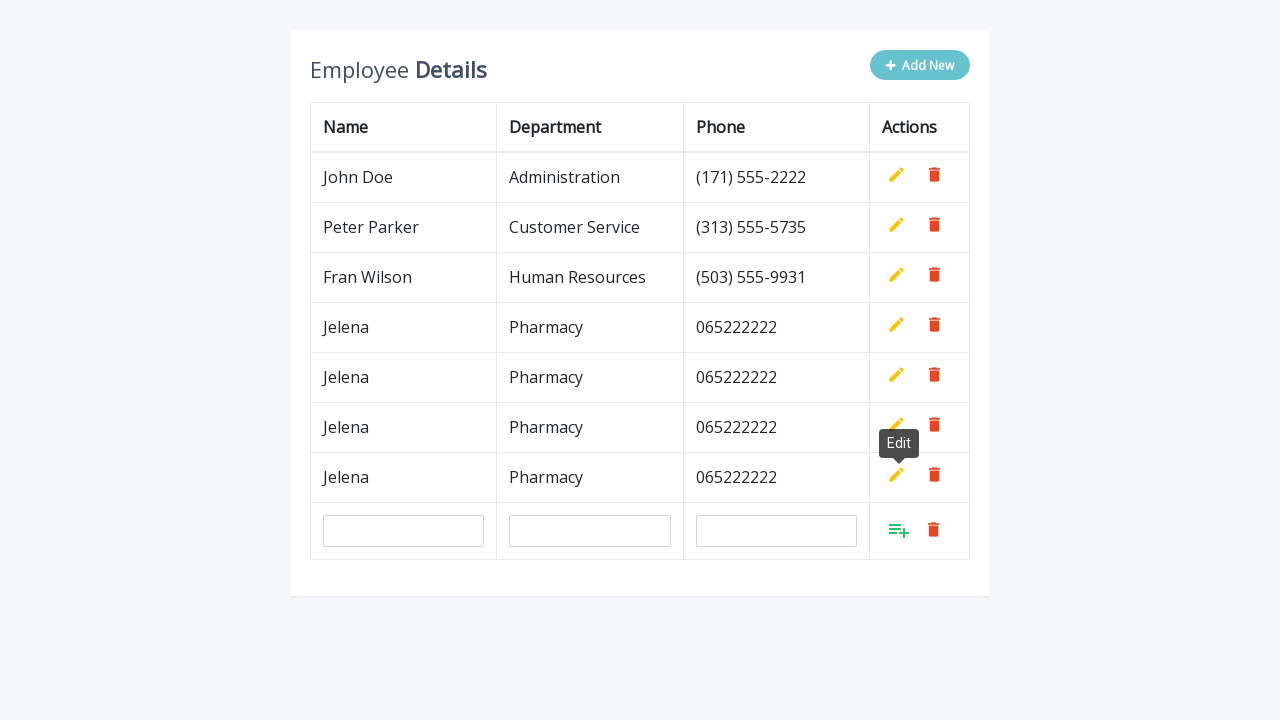

Filled name field with 'Jelena' for row 5 on input#name
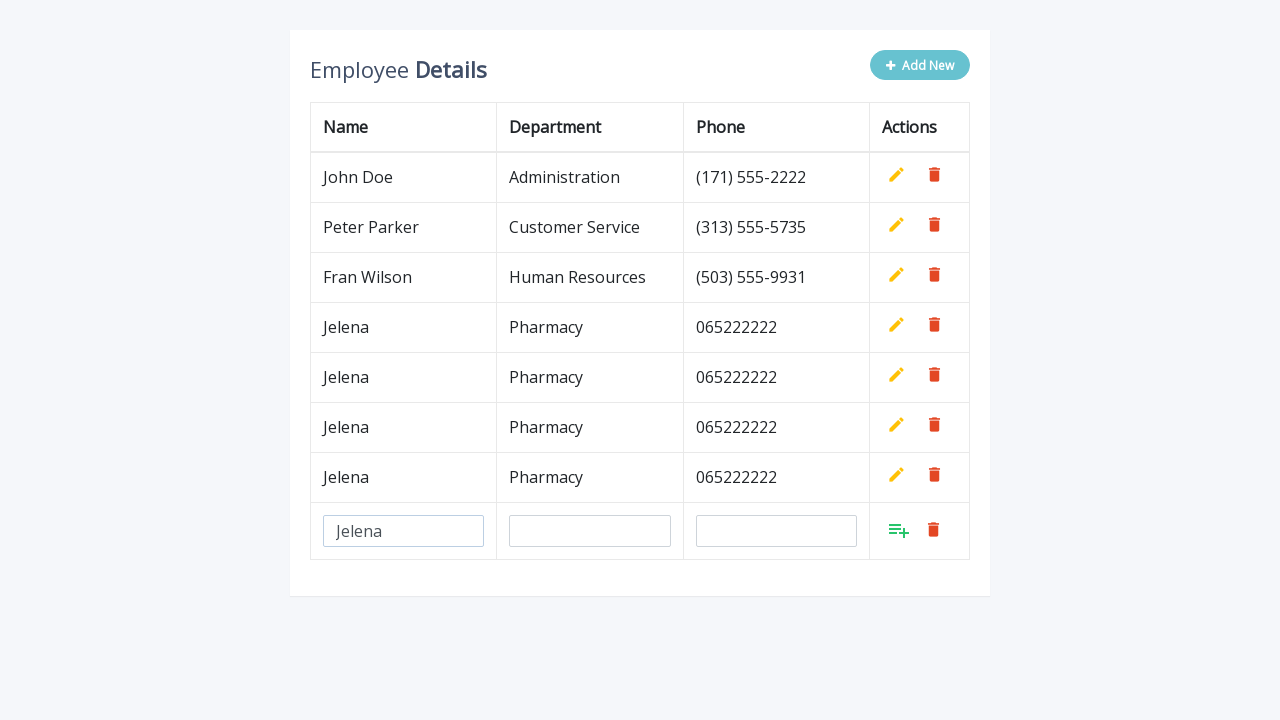

Filled department field with 'Pharmacy' for row 5 on input[name='department']
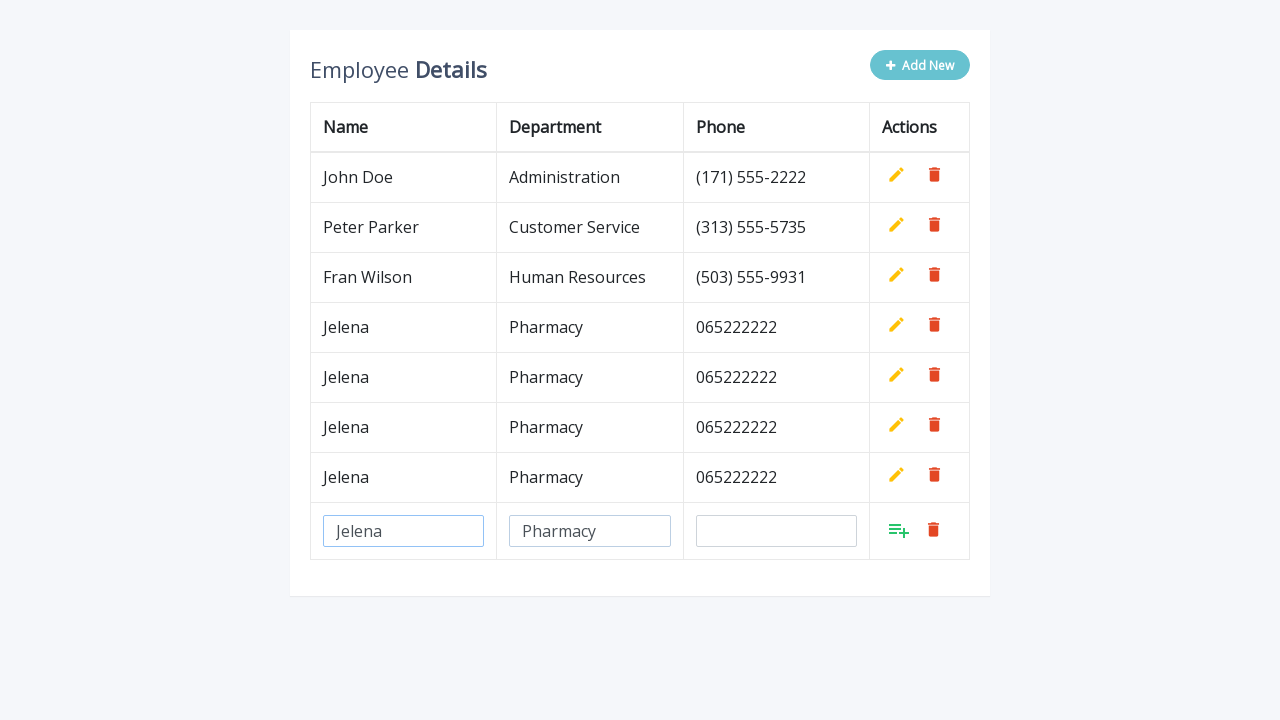

Filled phone field with '065222222' for row 5 on input[name='phone']
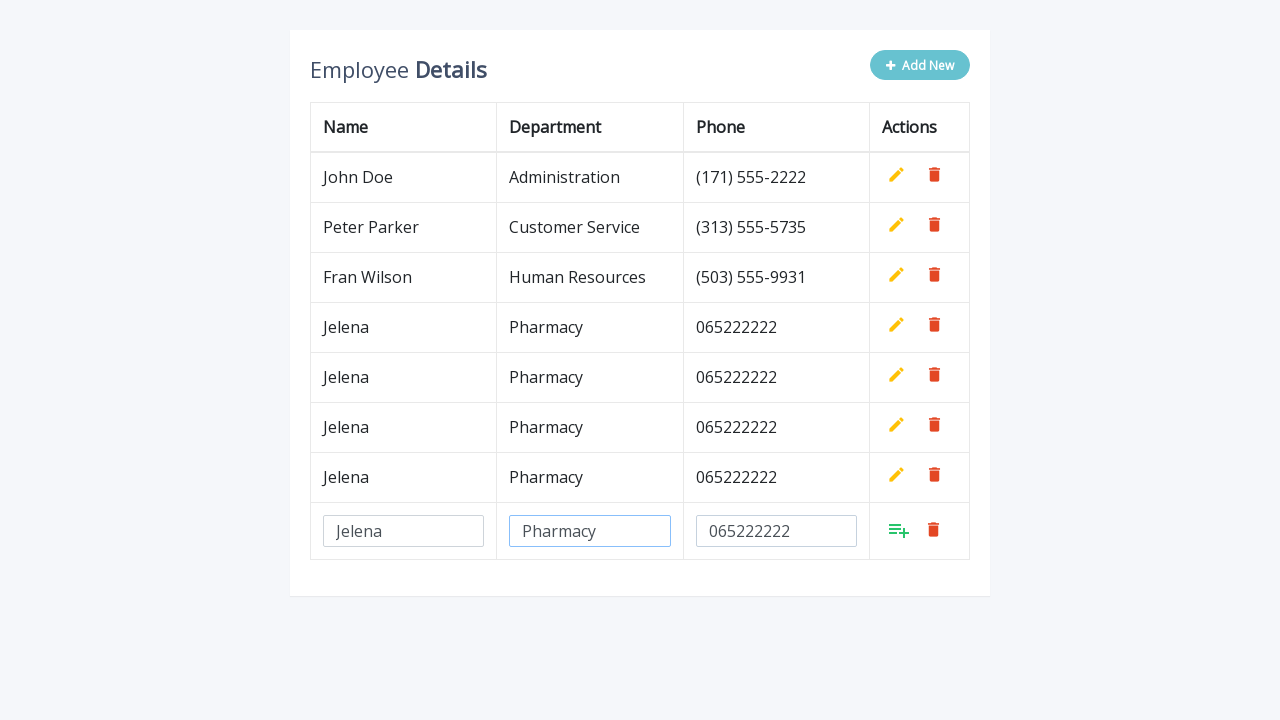

Clicked Add button to confirm row 5 at (899, 530) on xpath=//a[@class='add'] >> nth=7
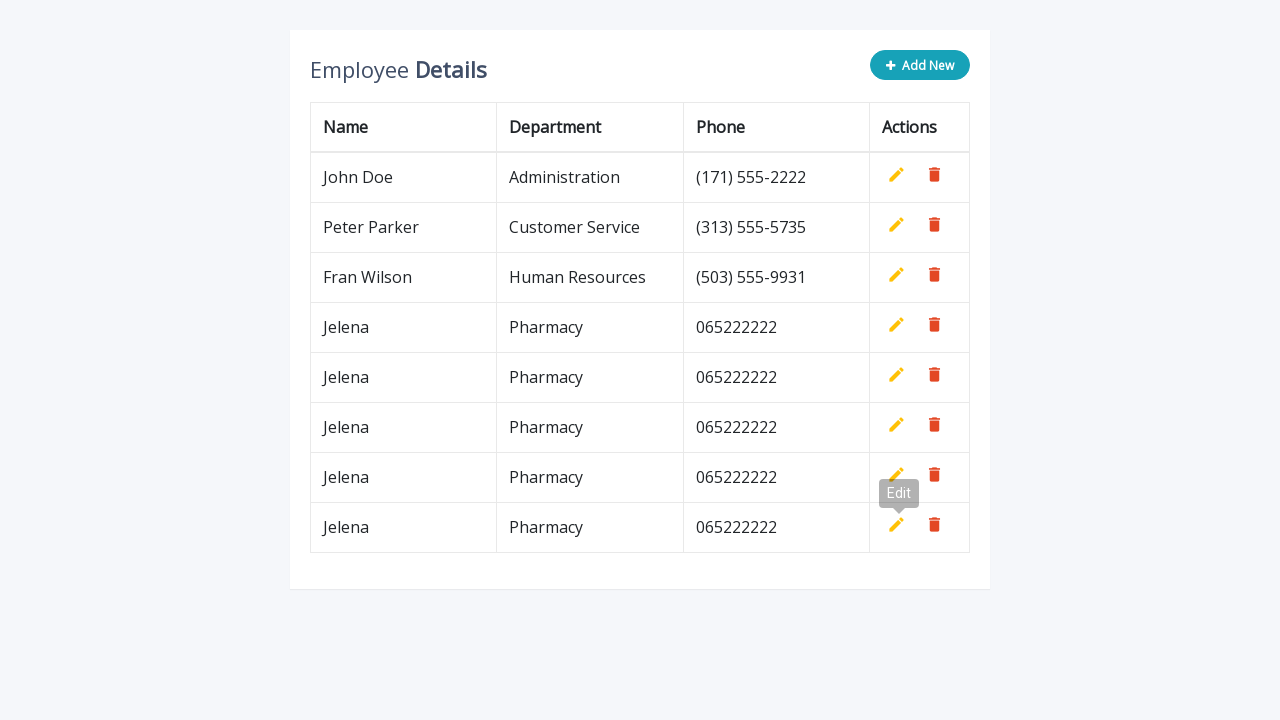

Waited for row 5 to be added to table
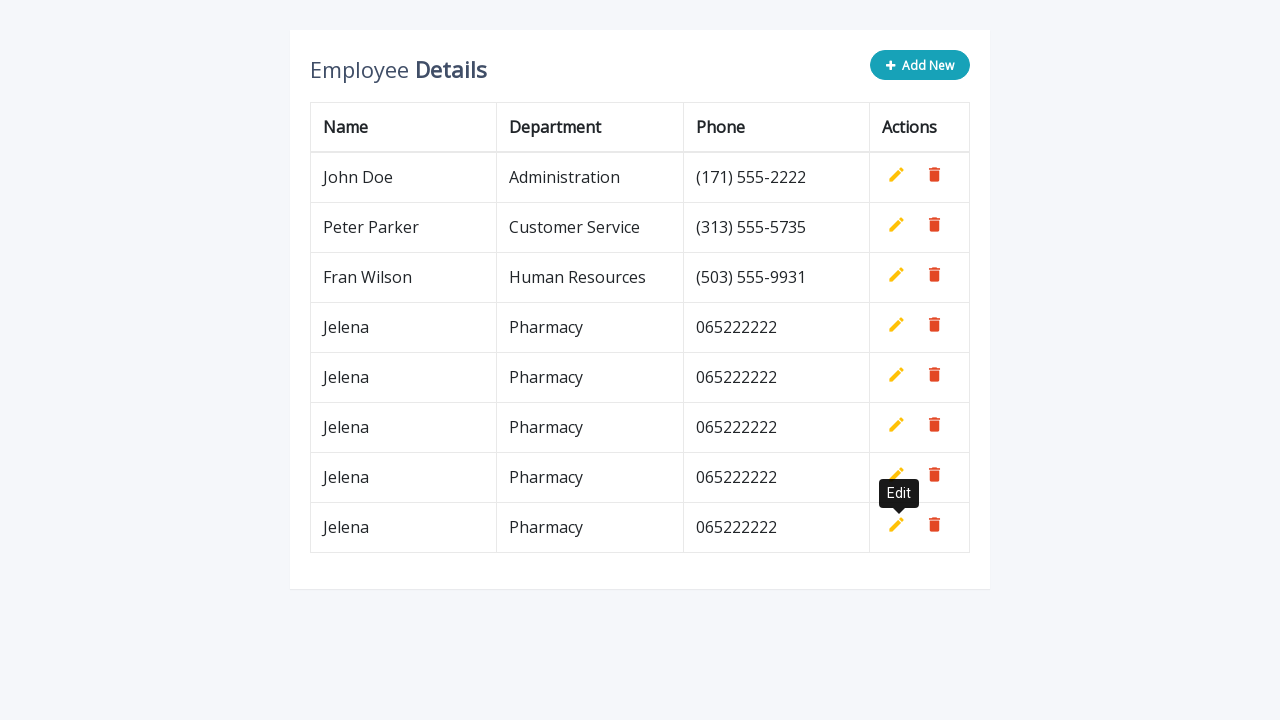

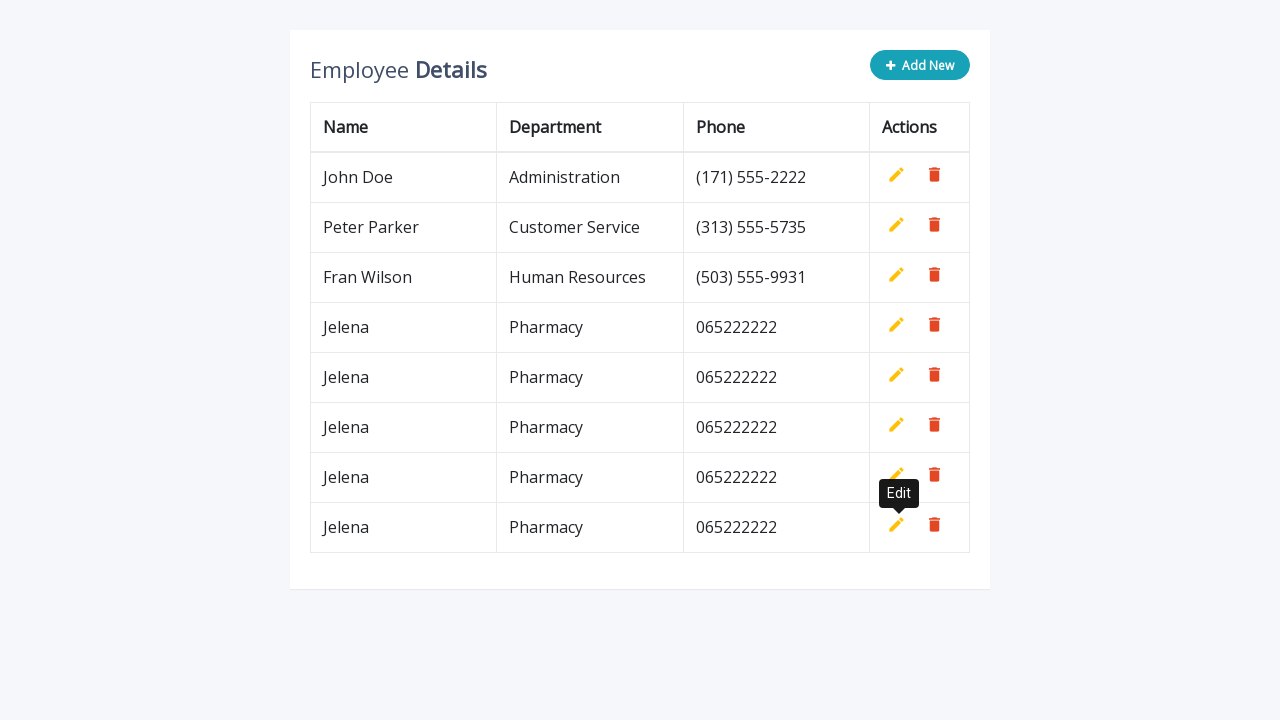